Tests file upload functionality by fetching a PDF file from a remote URL and uploading it to filebin.net using Playwright's setInputFiles method, then validates the upload was successful.

Starting URL: https://filebin.net/

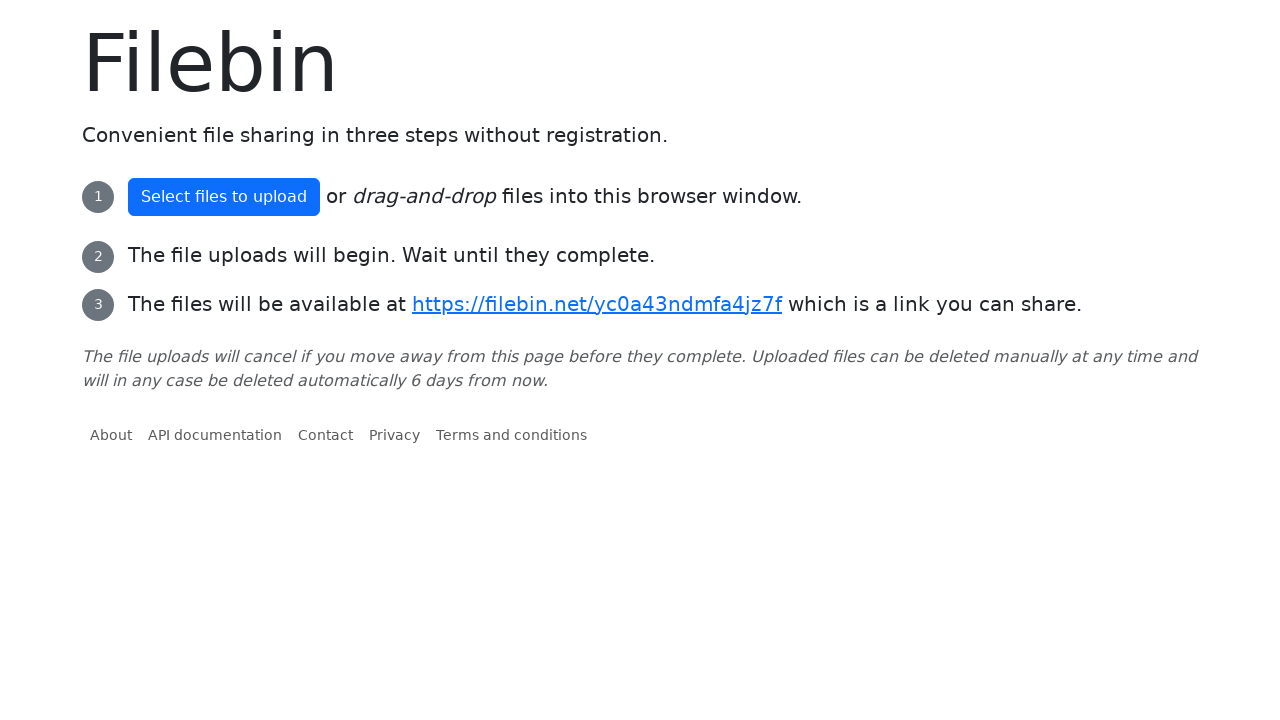

Fetched PDF file from remote URL
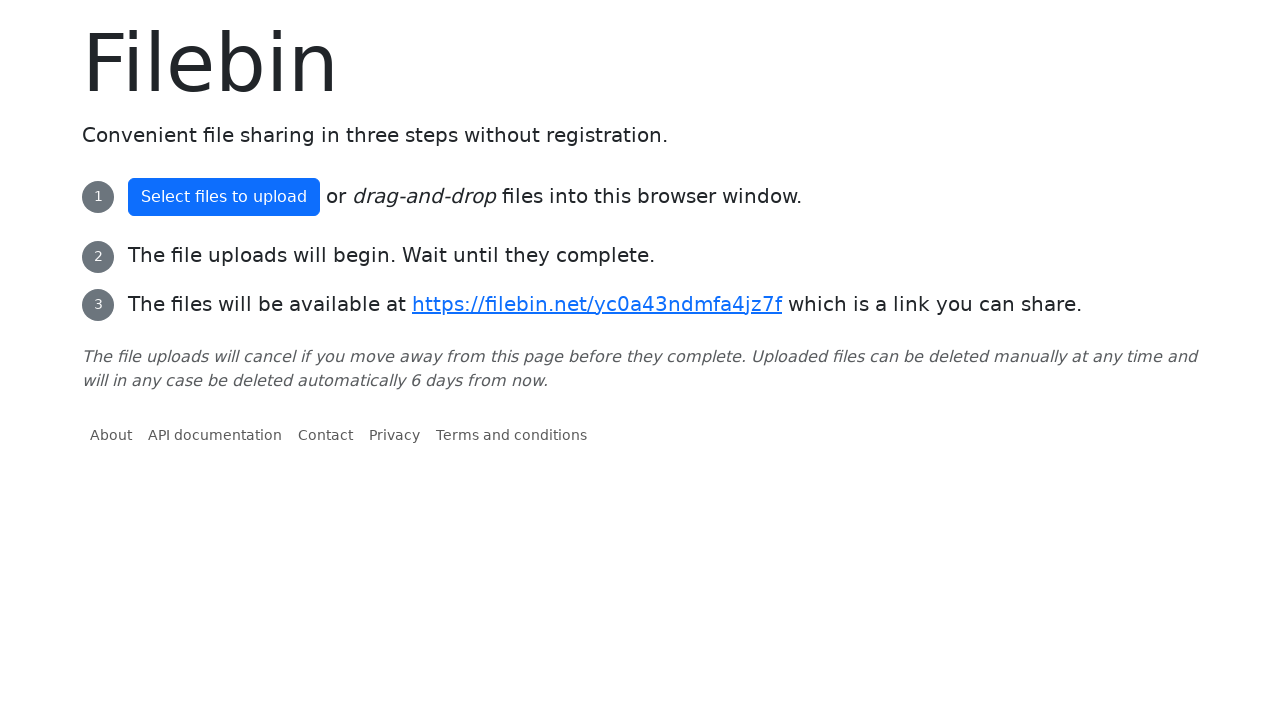

Extracted file buffer from response
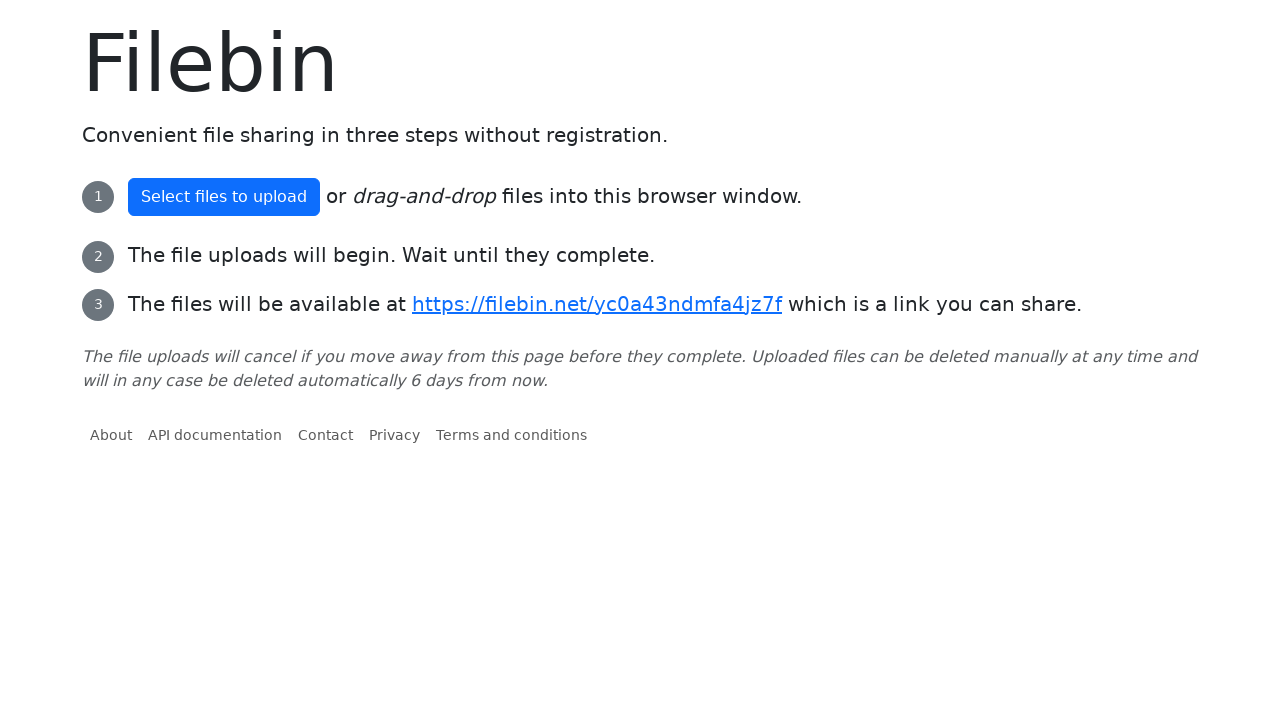

Uploaded PDF file using setInputFiles method
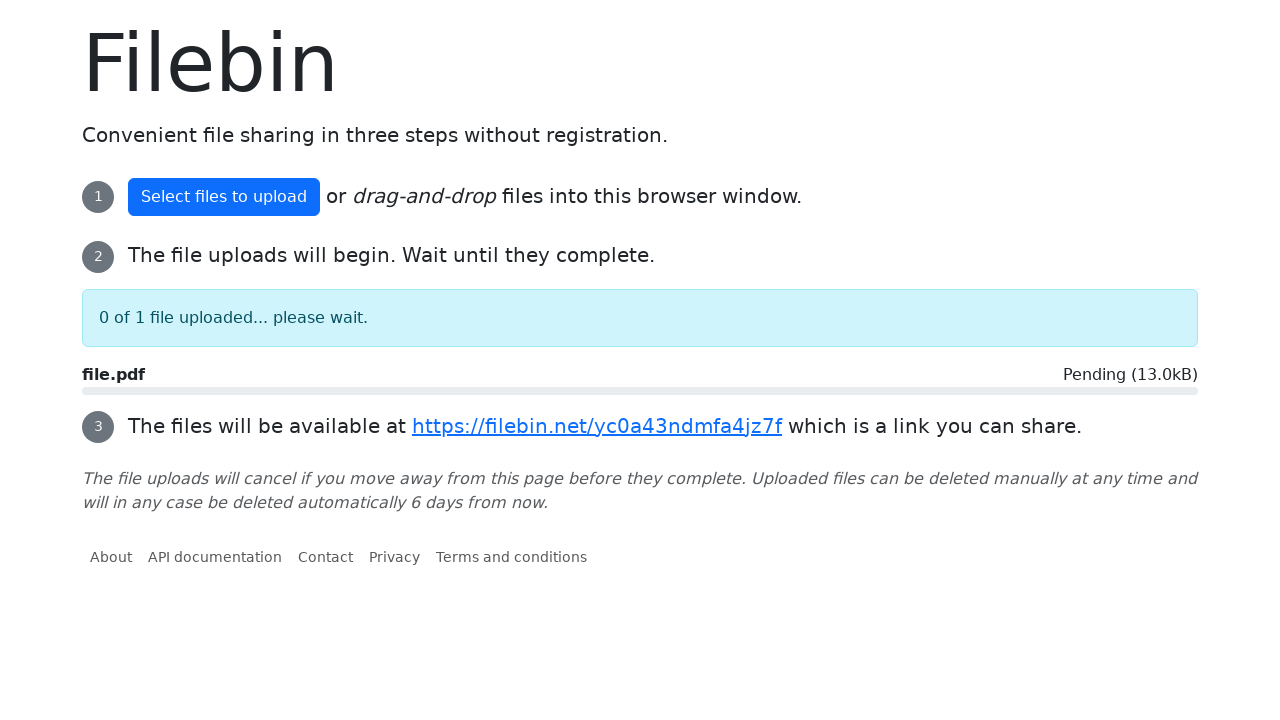

Verified file upload was successful by confirming download link is visible
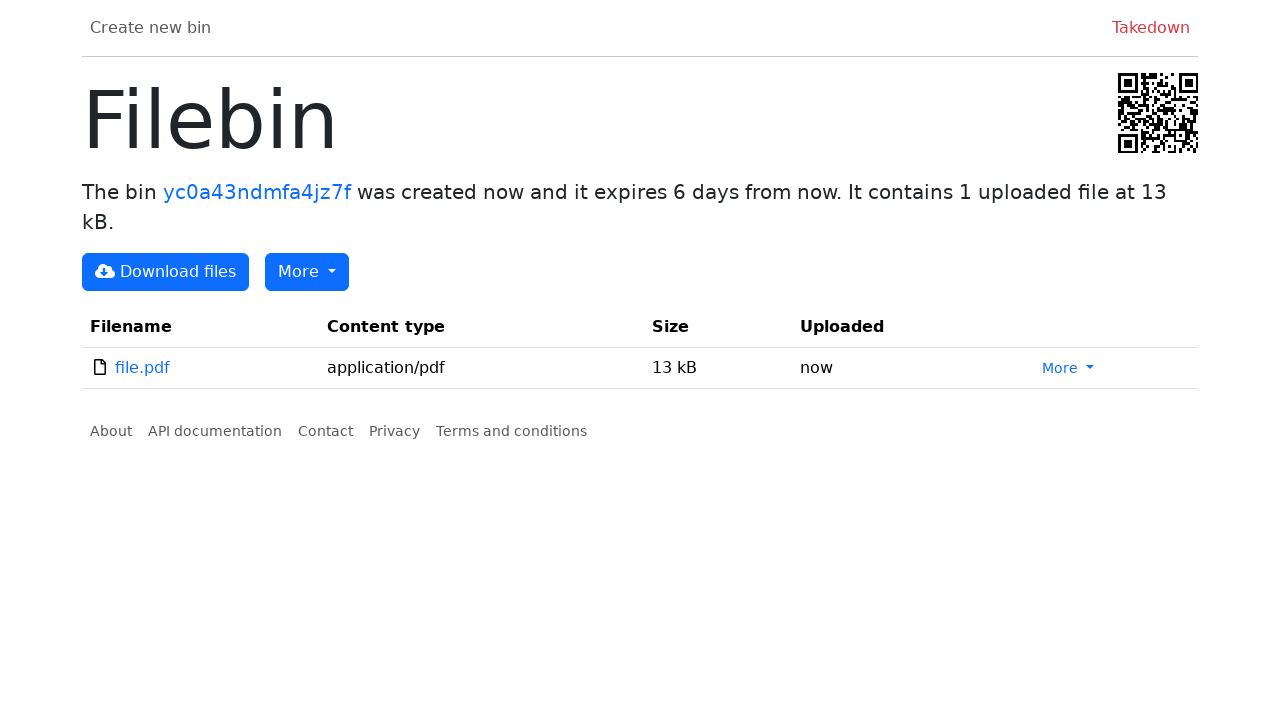

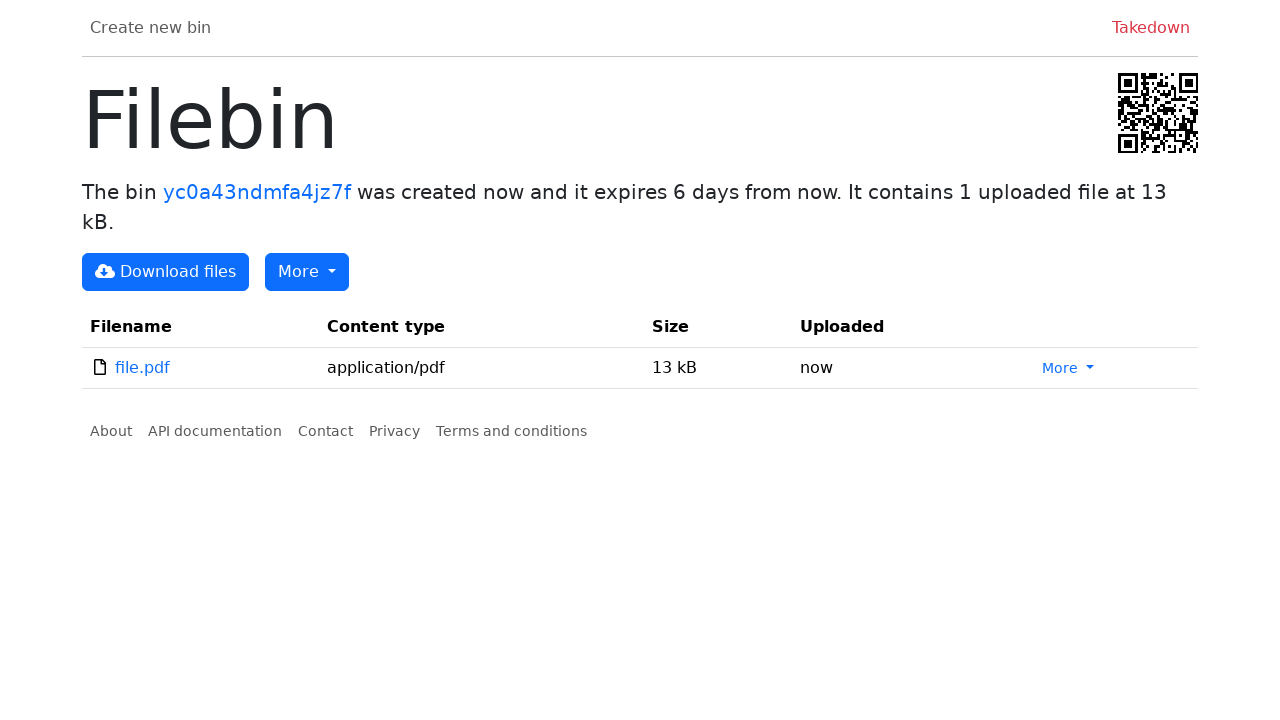